Navigates to the DemoQA broken images page and verifies that image elements are present on the page, checking if images are properly displayed using JavaScript evaluation.

Starting URL: https://demoqa.com/broken

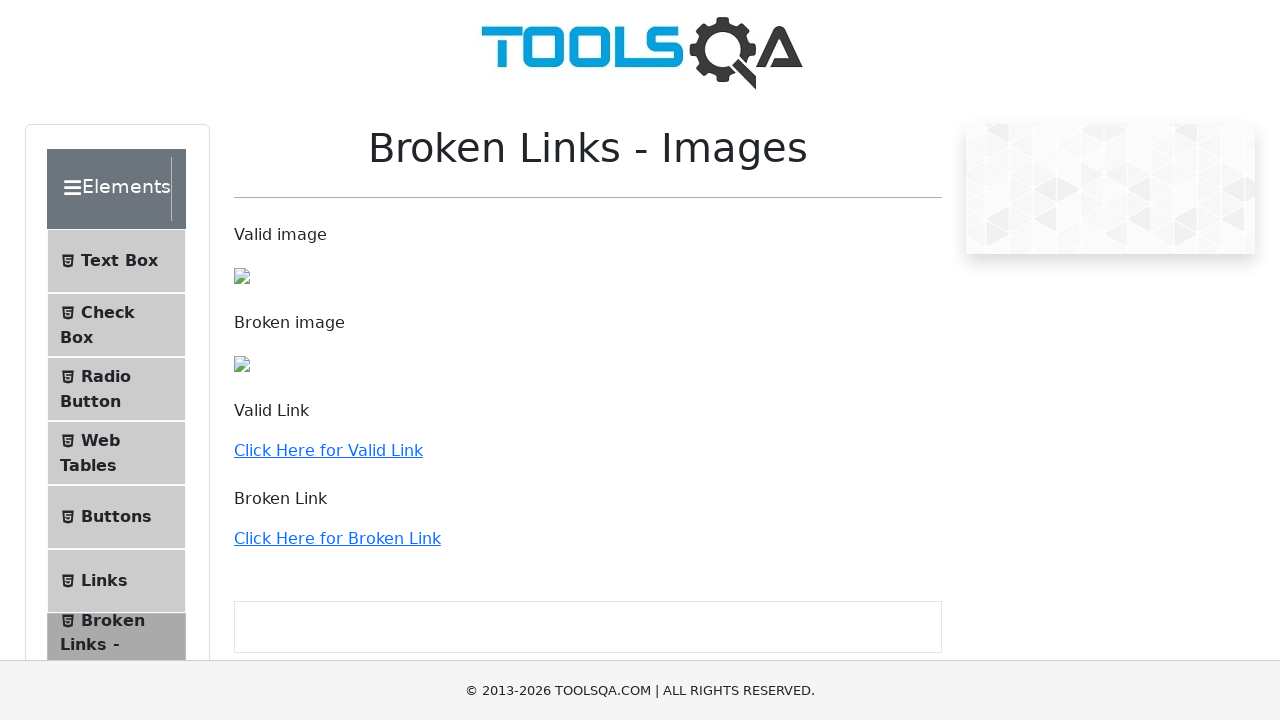

Navigated to DemoQA broken images page
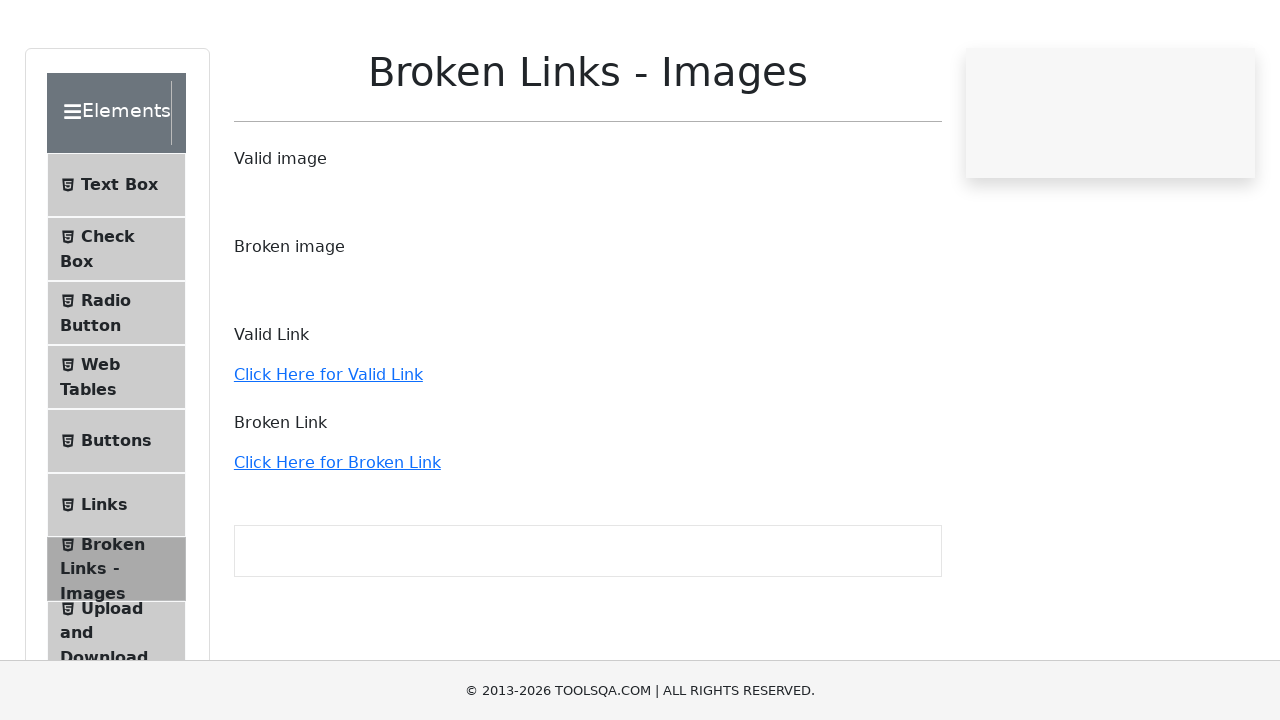

Page loaded and image elements are present
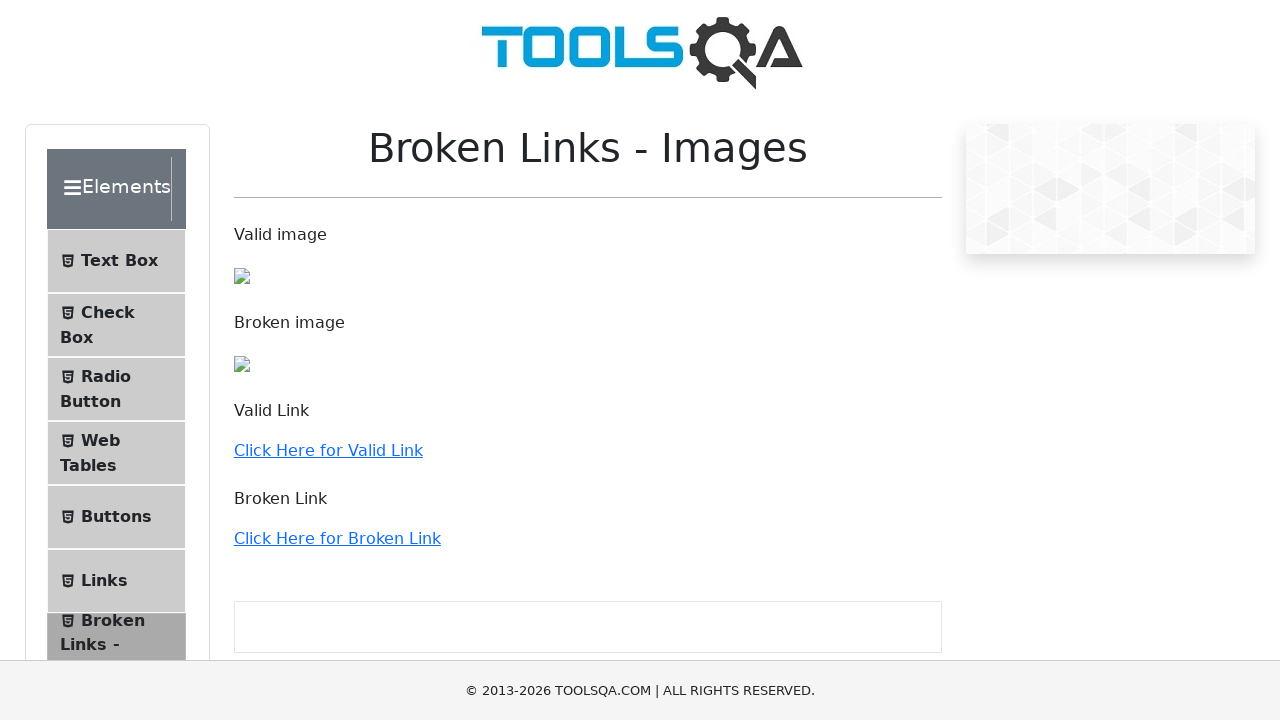

Retrieved all image elements from the page
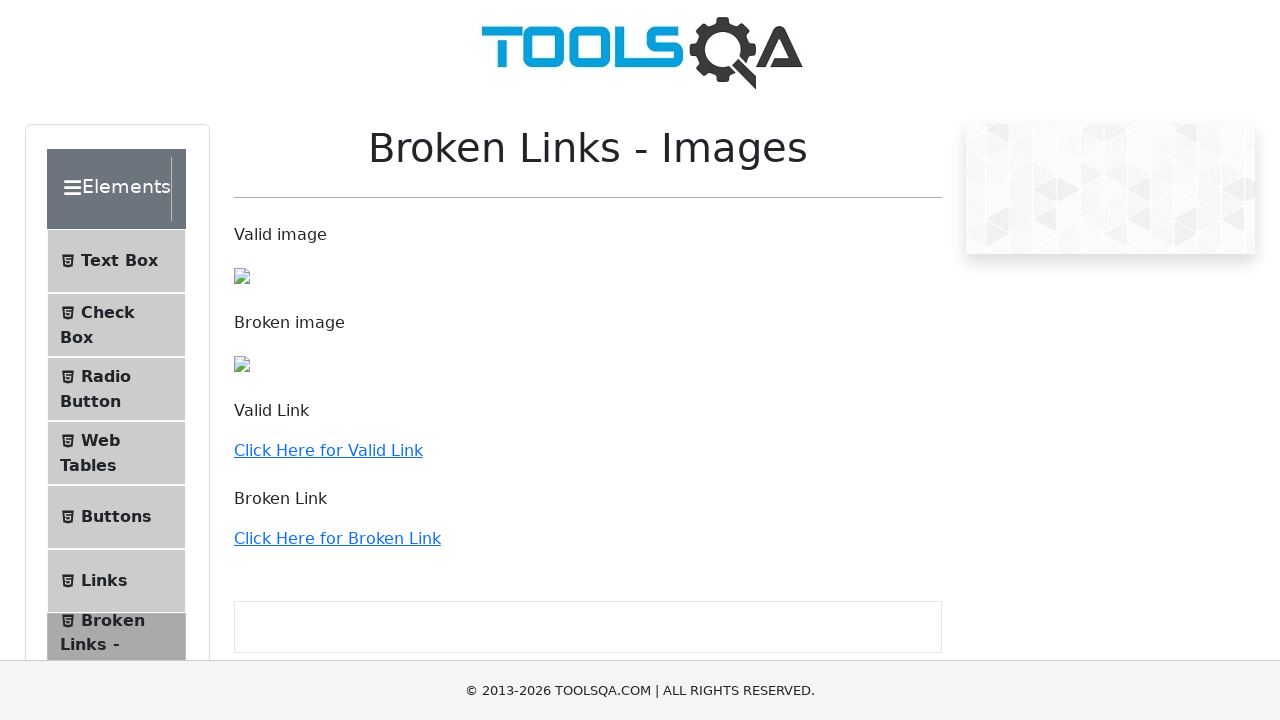

Evaluated image display status: True
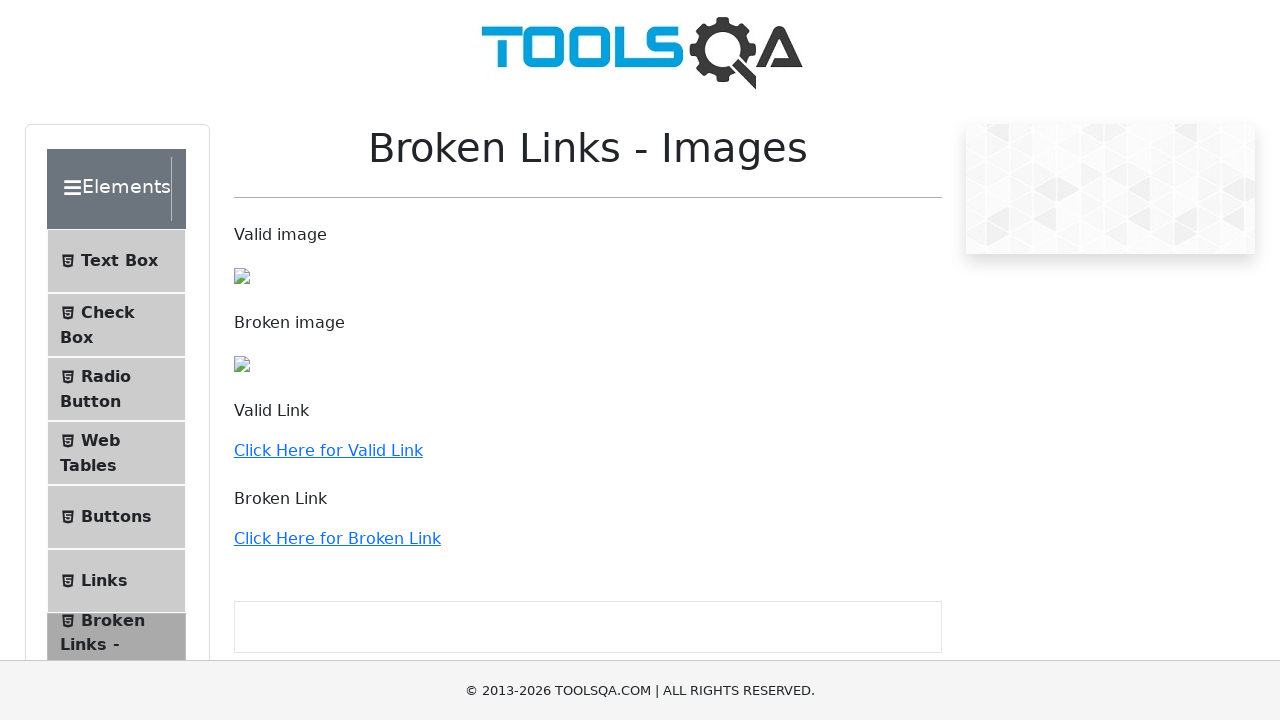

Retrieved image source: /assets/Toolsqa-DZdwt2ul.jpg
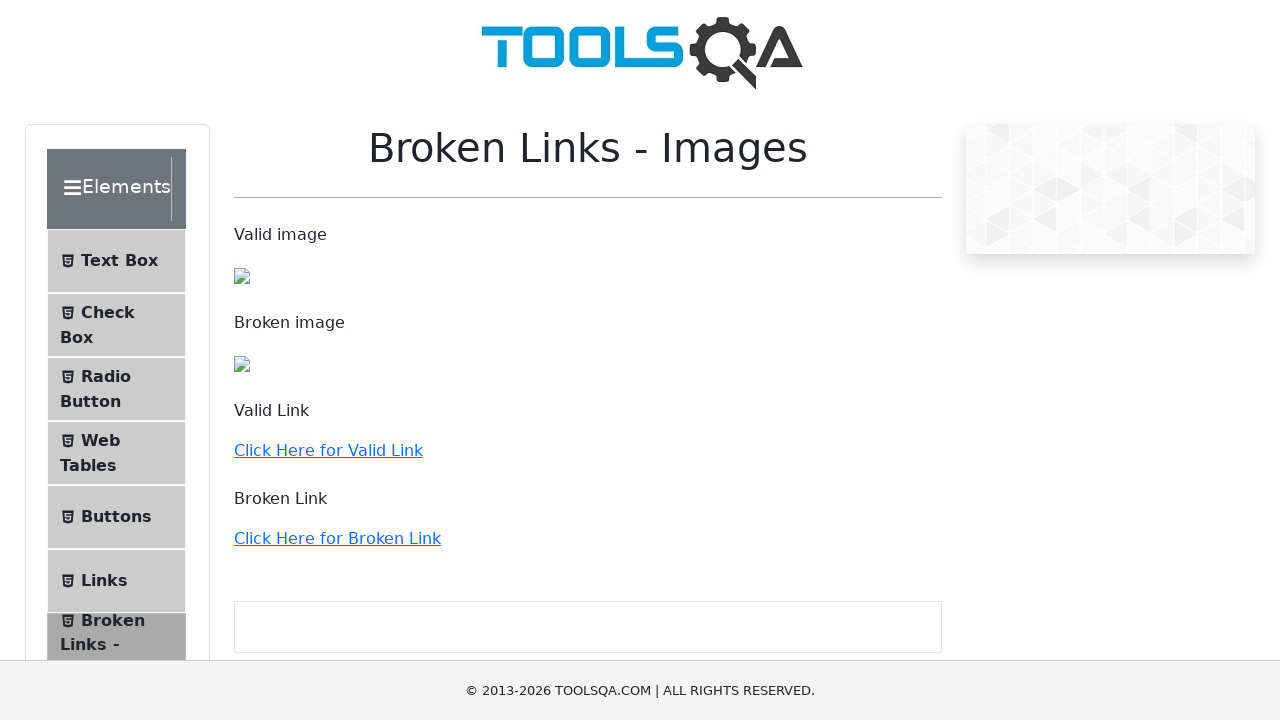

Evaluated image display status: False
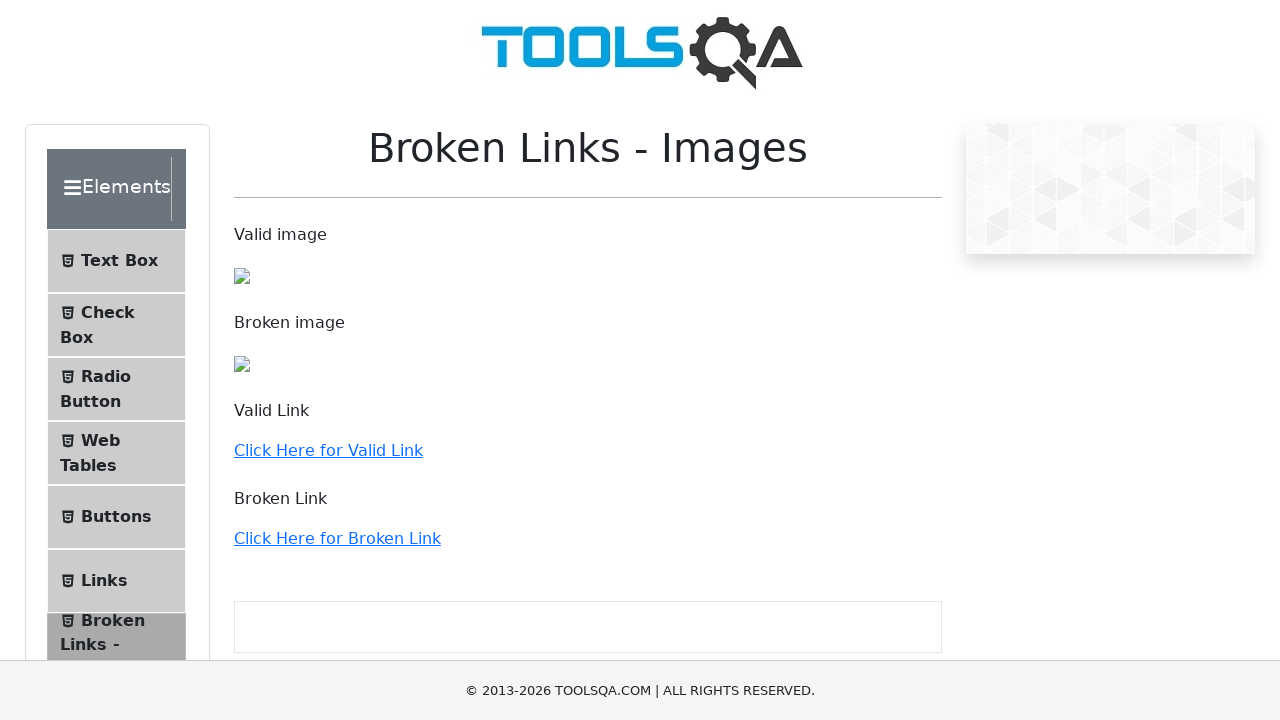

Retrieved image source: /images/Toolsqa.jpg
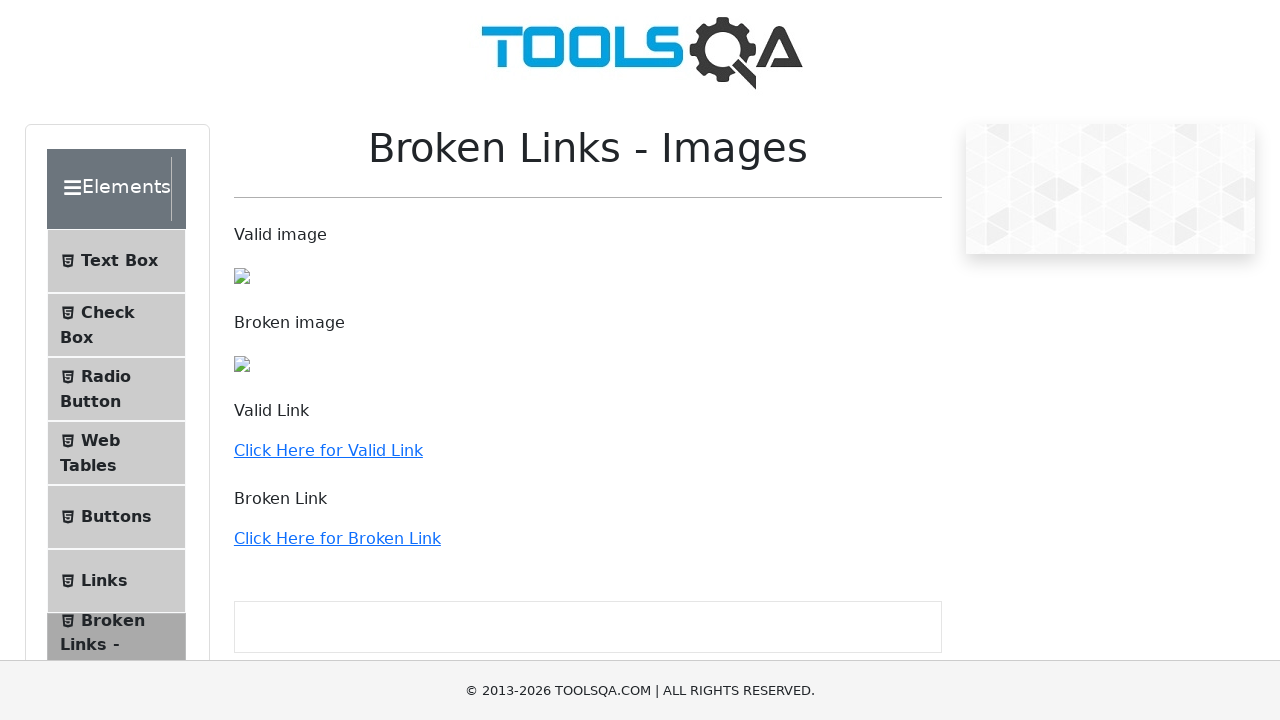

Evaluated image display status: False
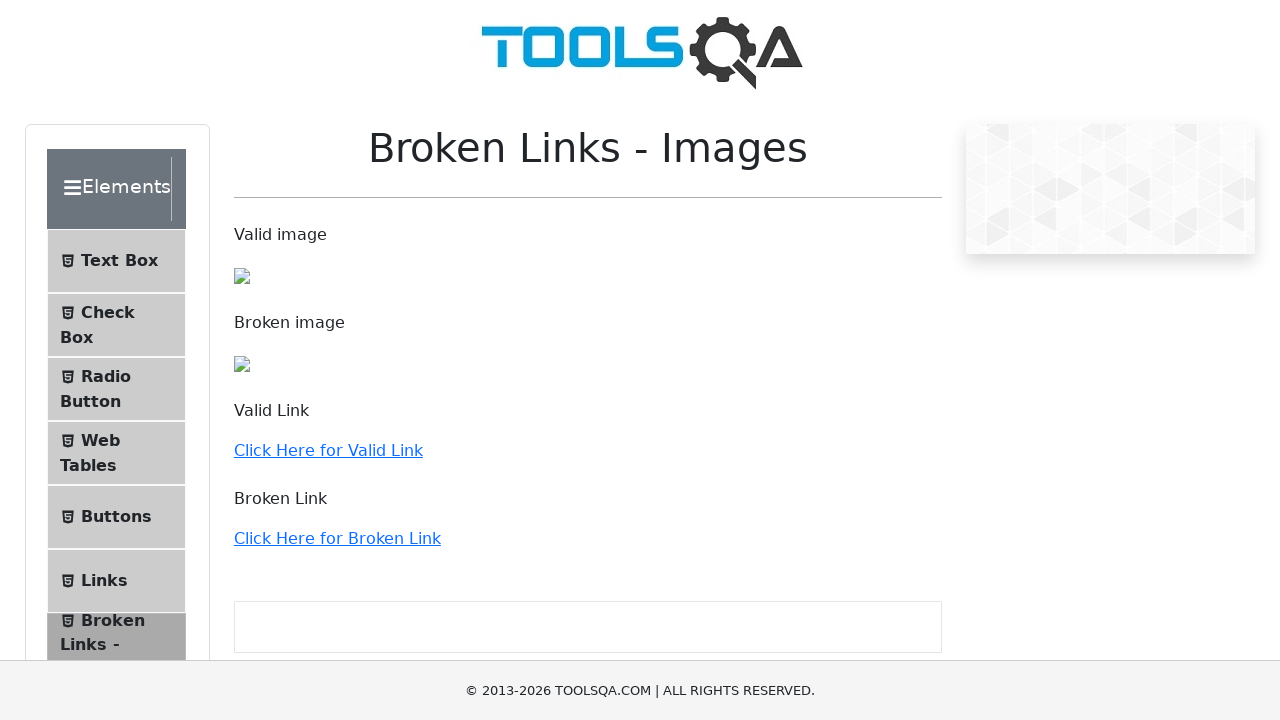

Retrieved image source: /images/Toolsqa_1.jpg
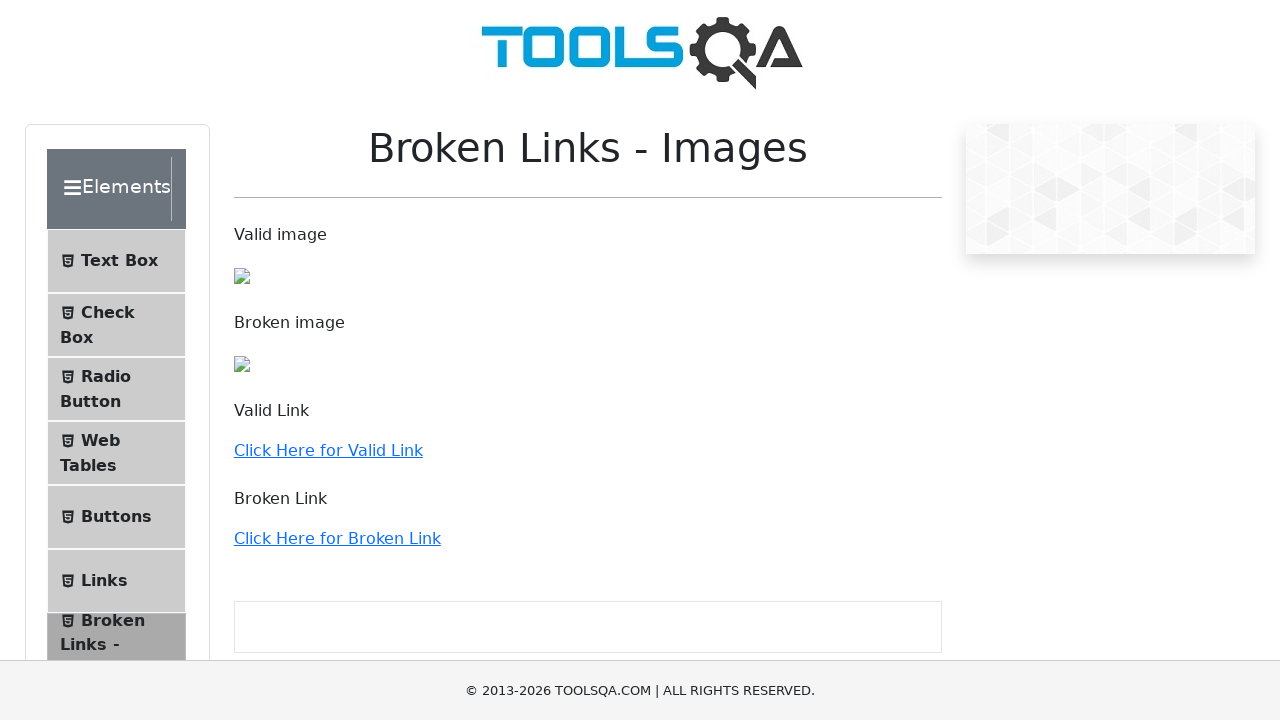

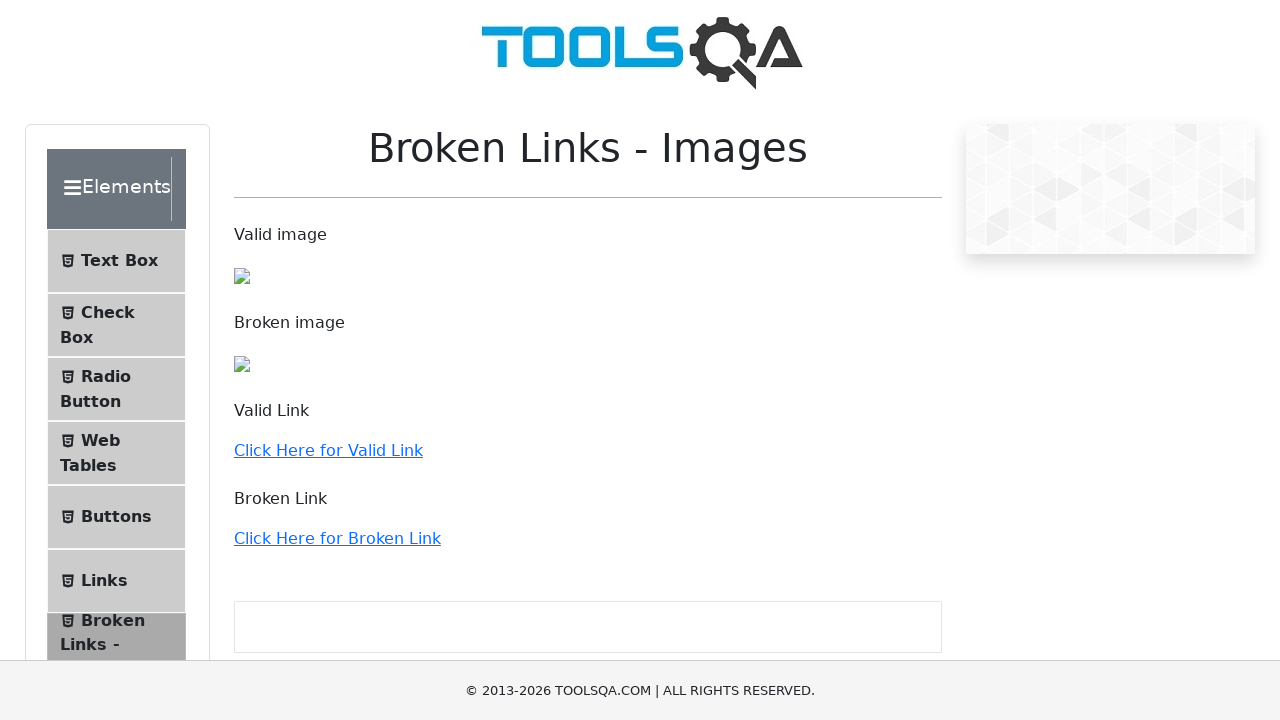